Tests search functionality on football.ua by entering a search query for "Реал Мадрид" and verifying the search results contain the expected link

Starting URL: https://football.ua/

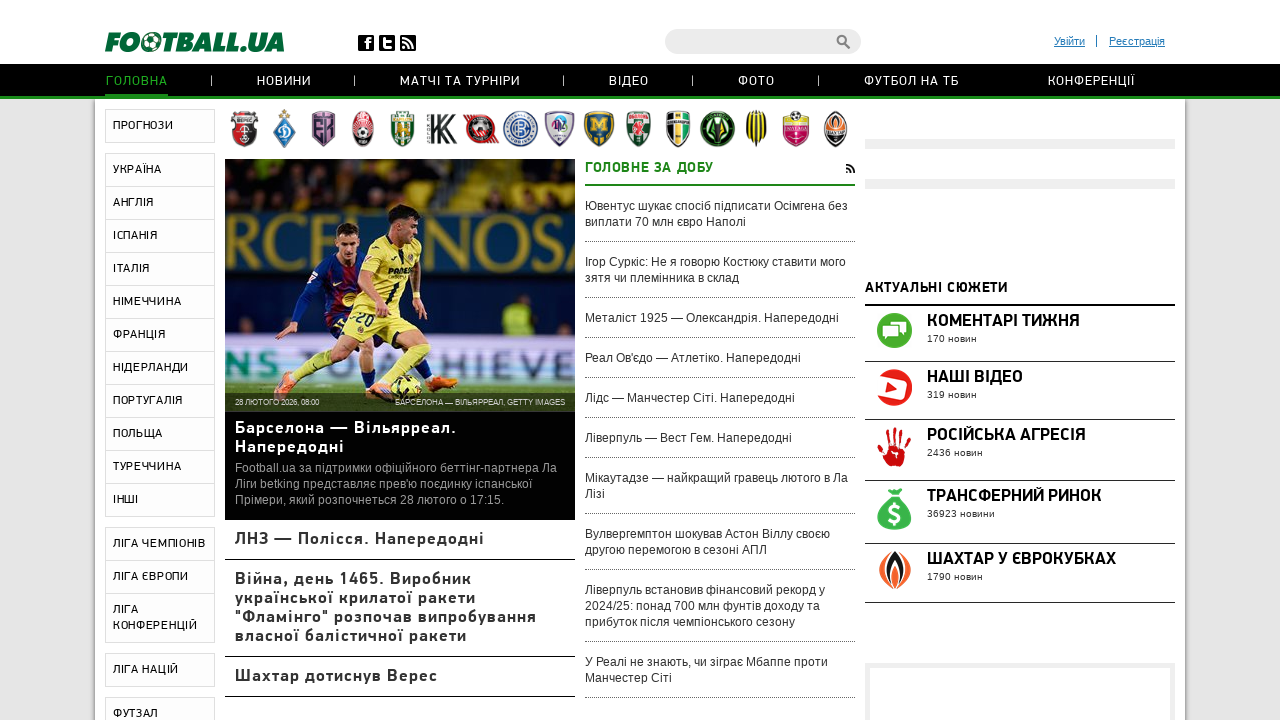

Filled search input with 'Реал Мадрид' on #searchInput
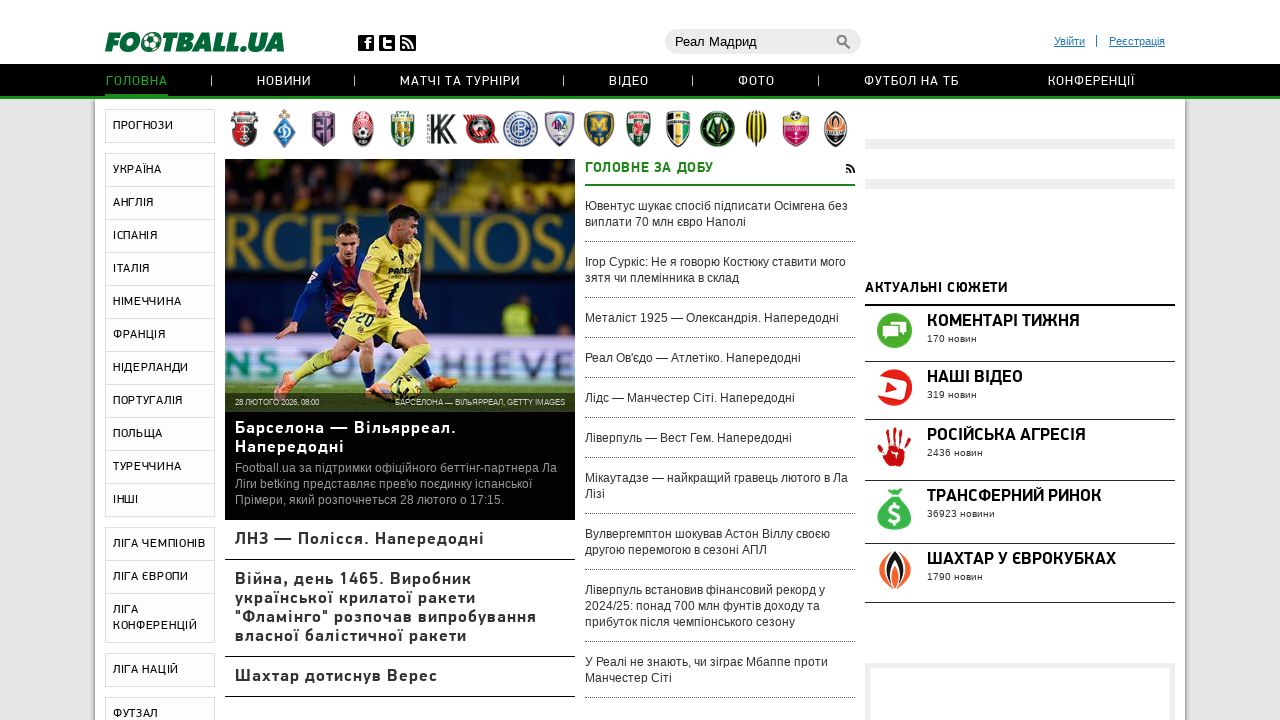

Pressed Enter to submit search query on #searchInput
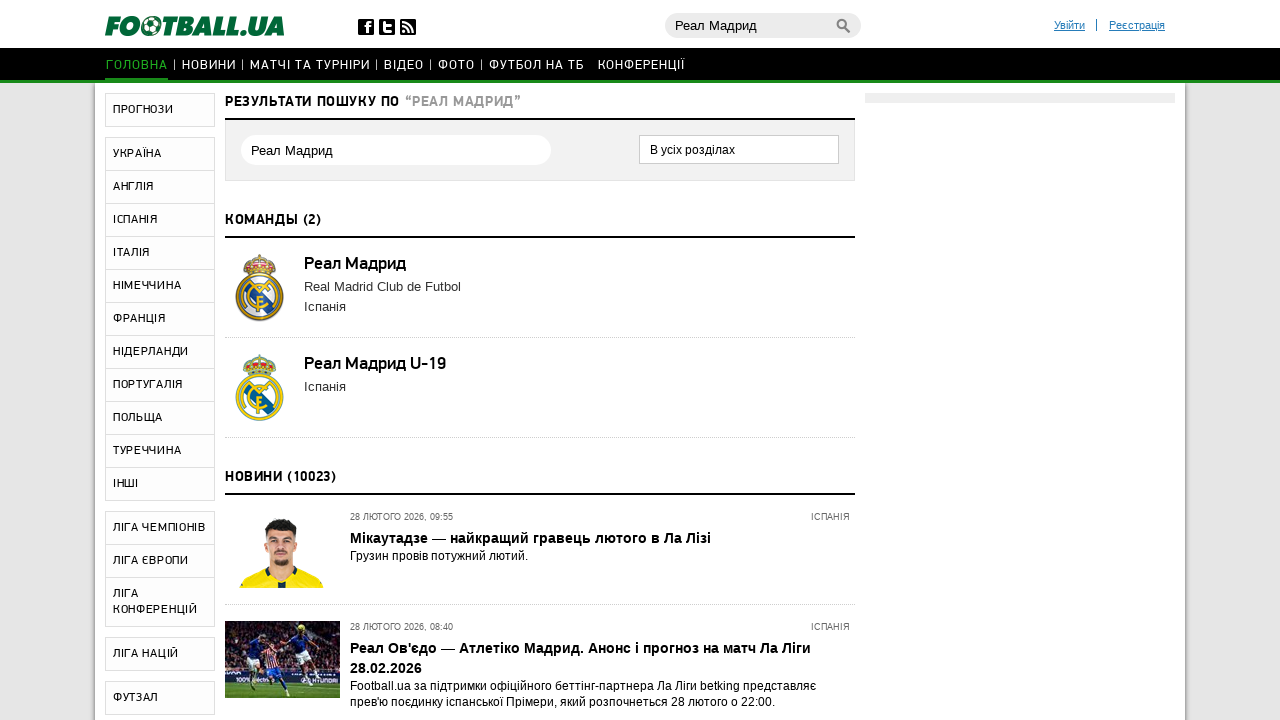

Search results loaded and verified 'Реал Мадрид' link is present
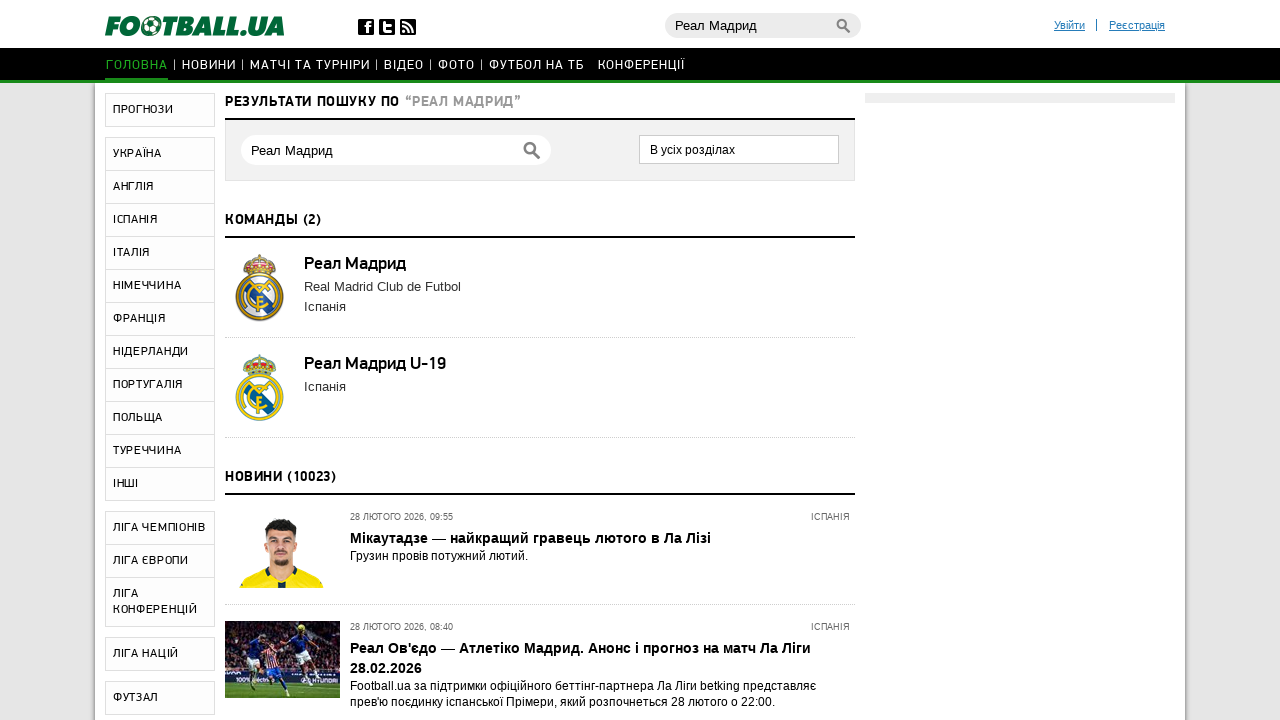

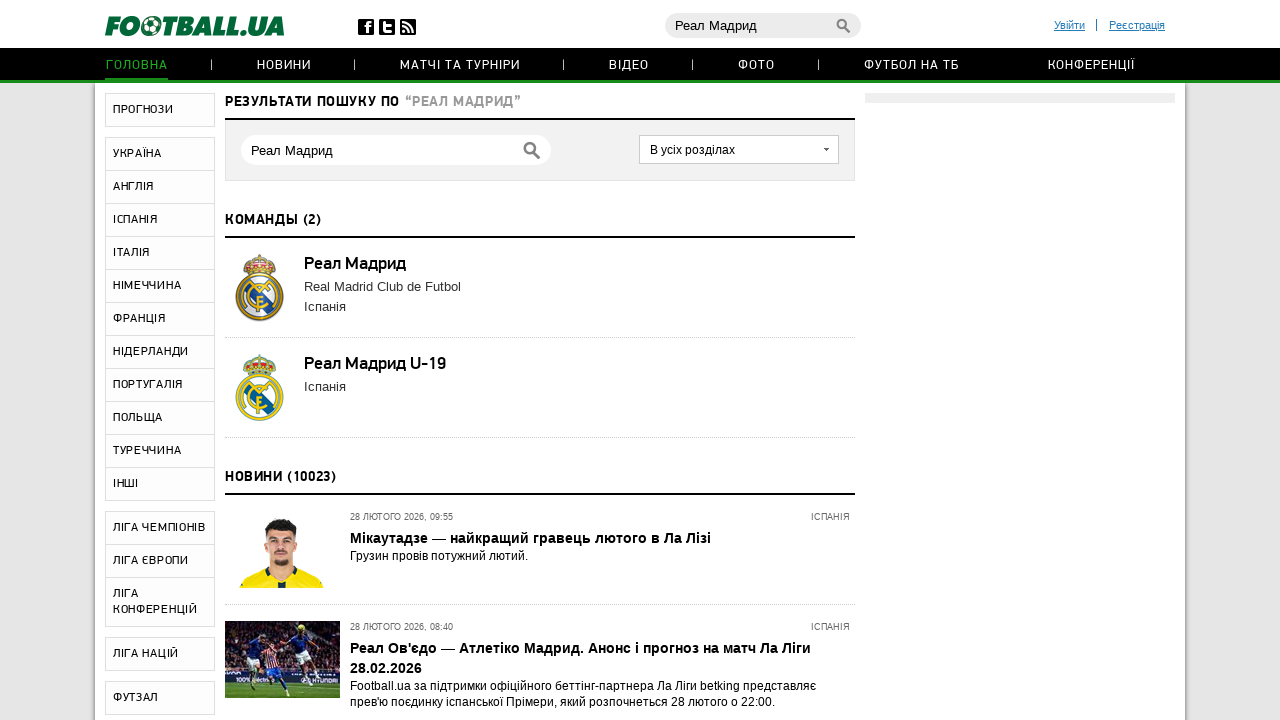